Tests clicking on a form input element on the W3Schools HTML forms tutorial page

Starting URL: https://www.w3schools.com/html/html_forms.asp

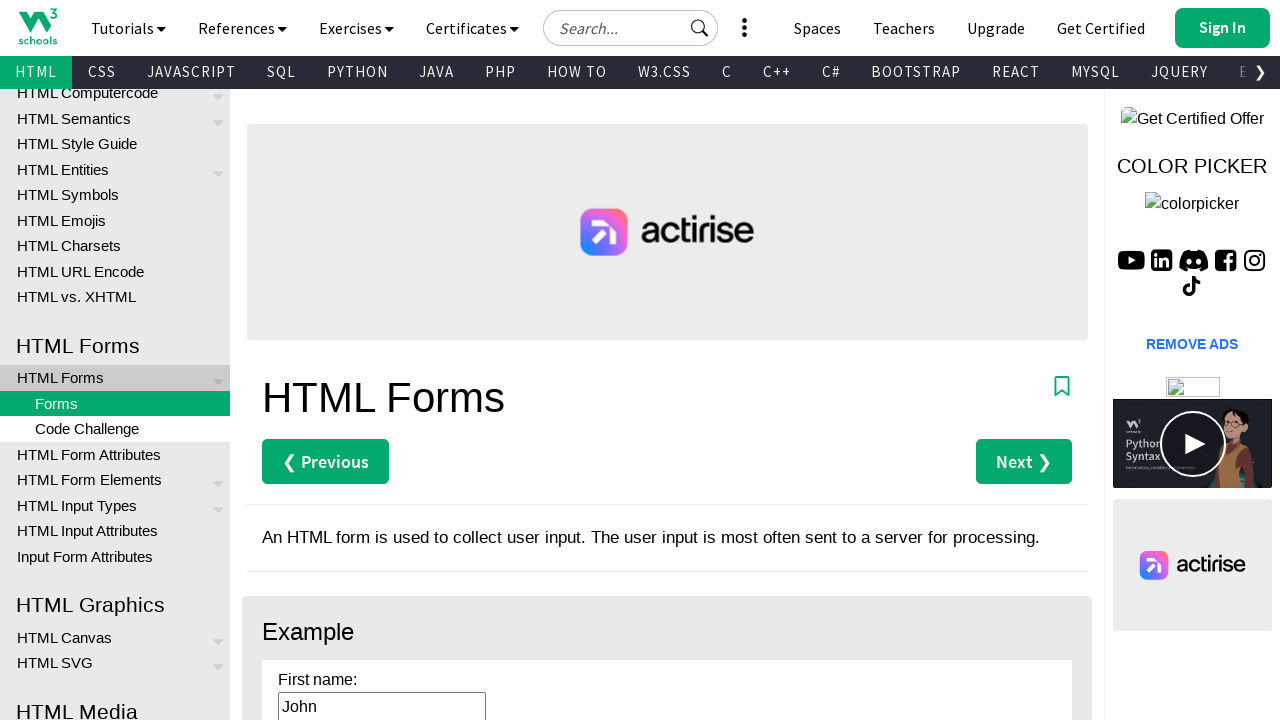

Navigated to W3Schools HTML forms tutorial page
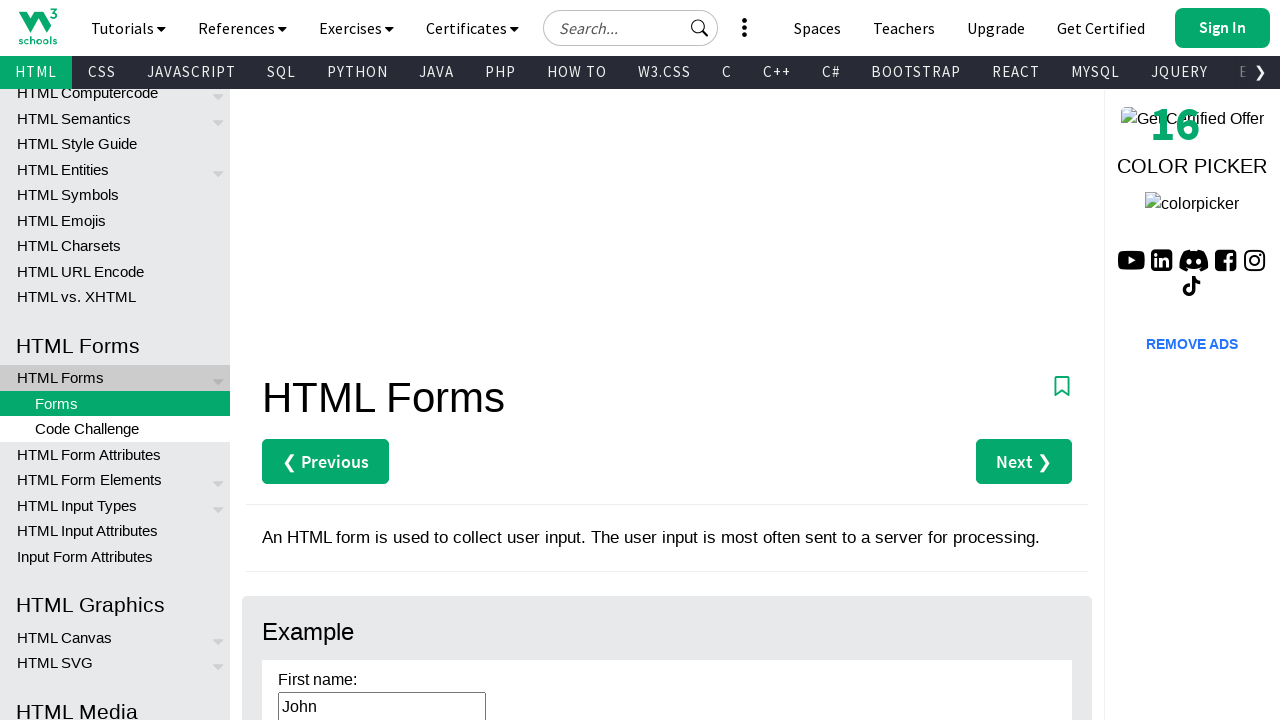

Clicked on the fourth input element in the main section at (268, 360) on xpath=//*[@id='main']/input[4]
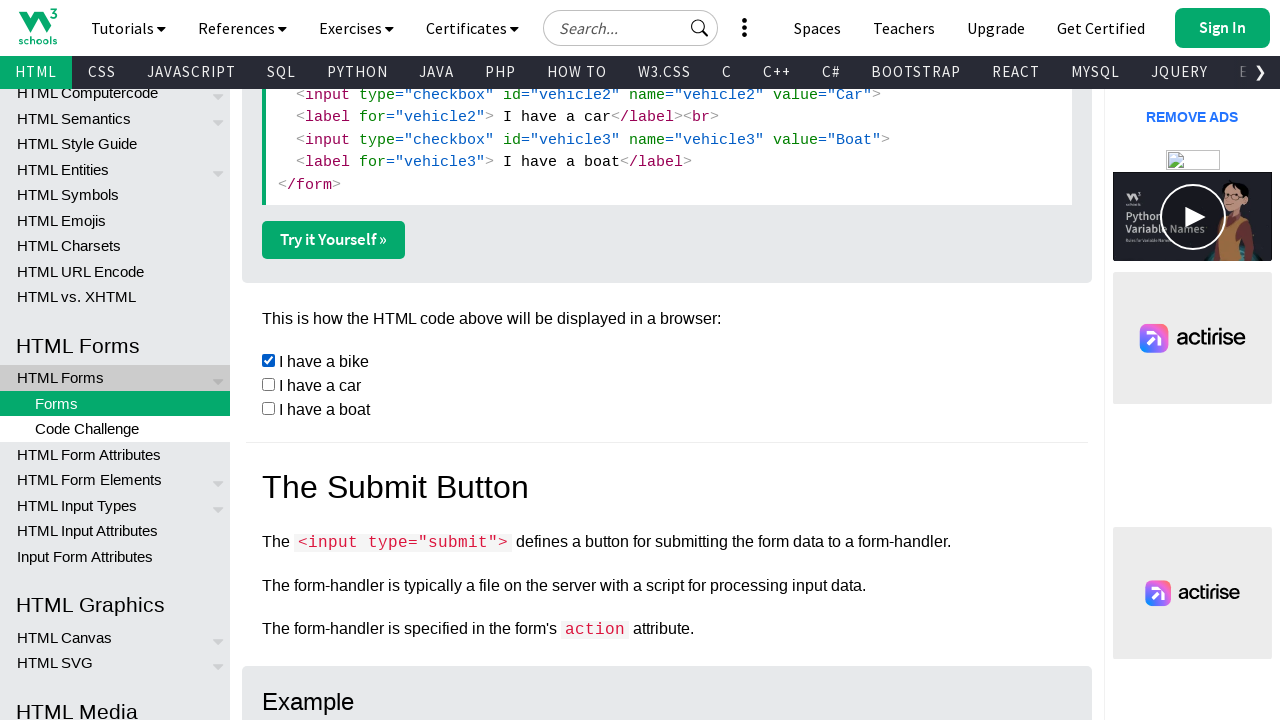

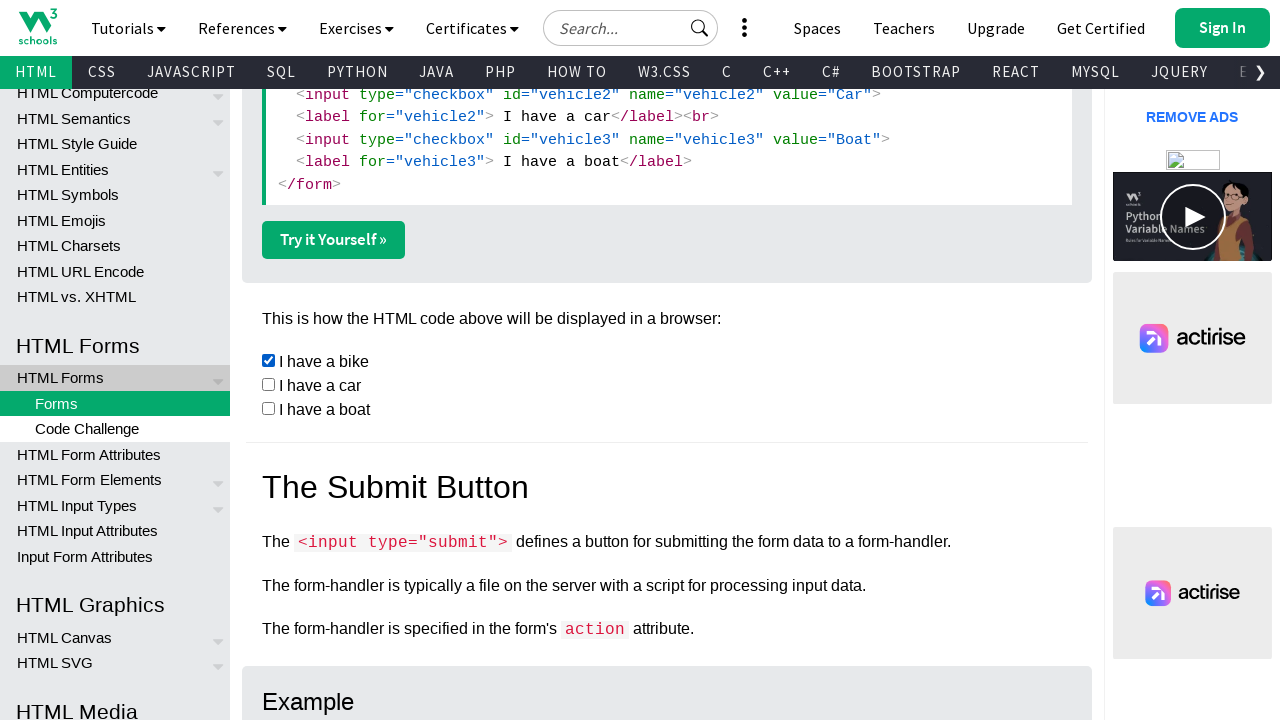